Tests the show/hide functionality of a textbox element by verifying its visibility state before and after clicking the hide button

Starting URL: https://rahulshettyacademy.com/AutomationPractice/

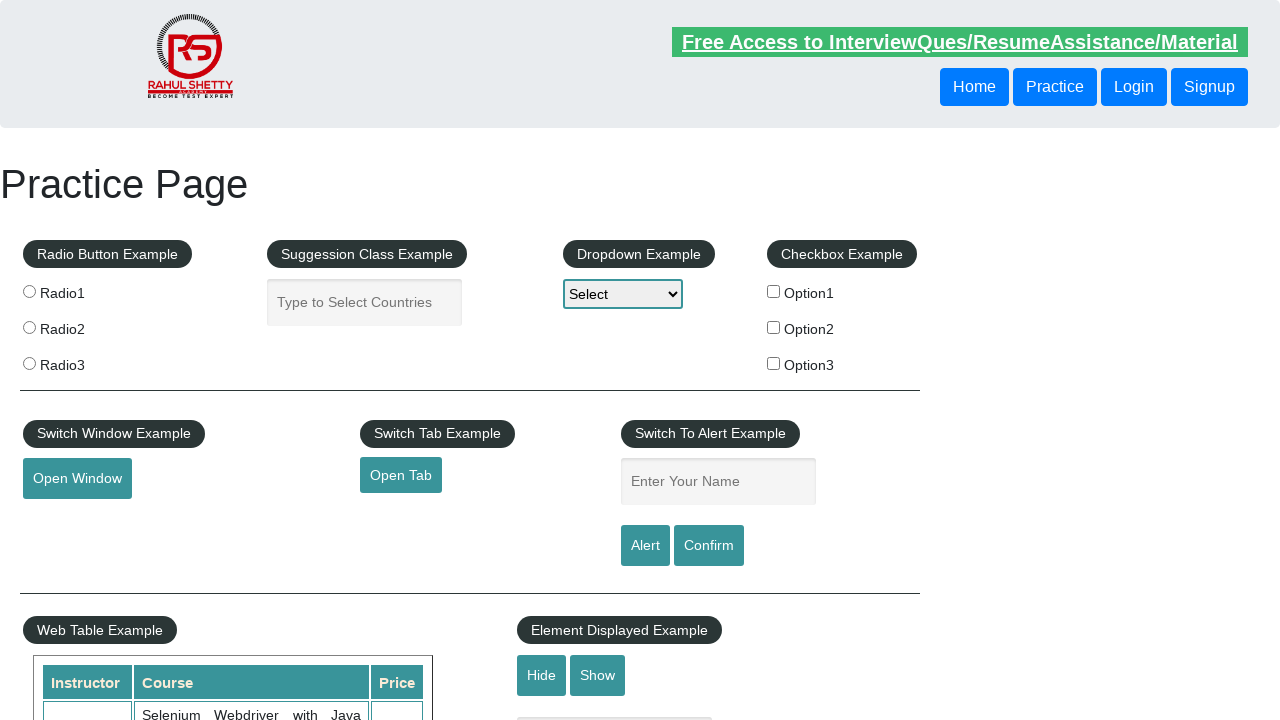

Verified that the textbox is initially displayed
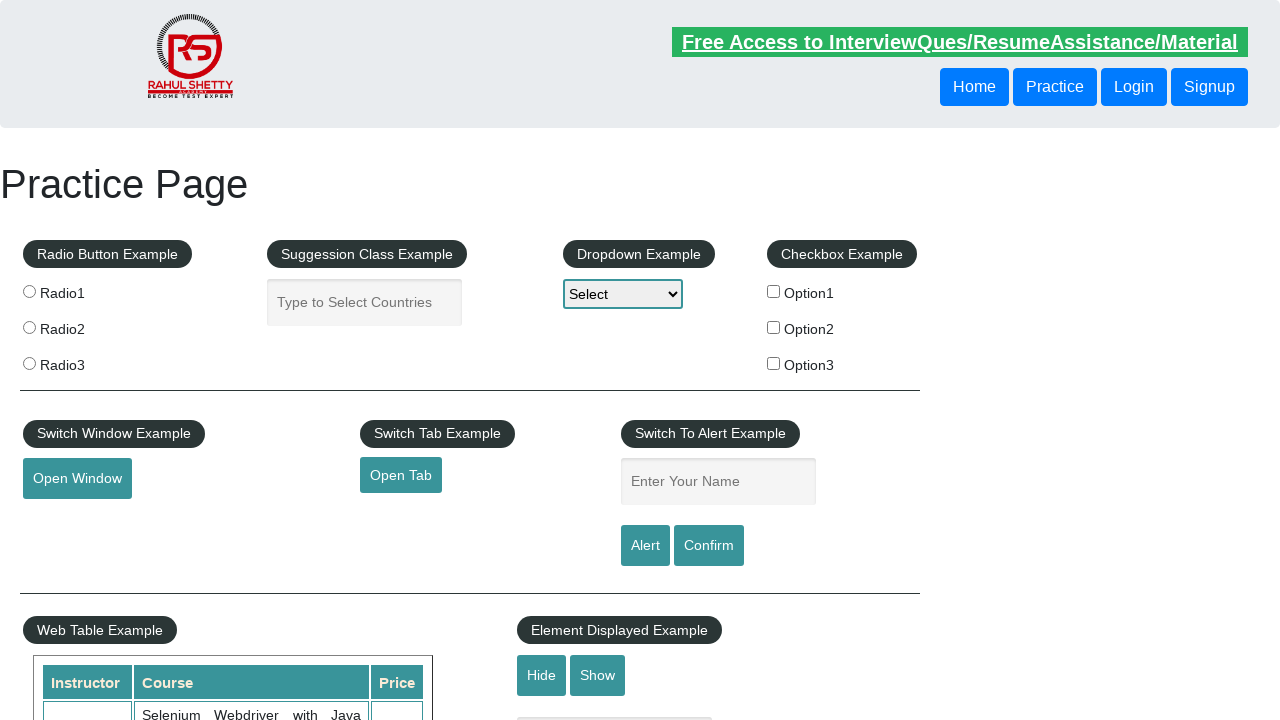

Clicked the hide button to hide the textbox at (542, 675) on #hide-textbox
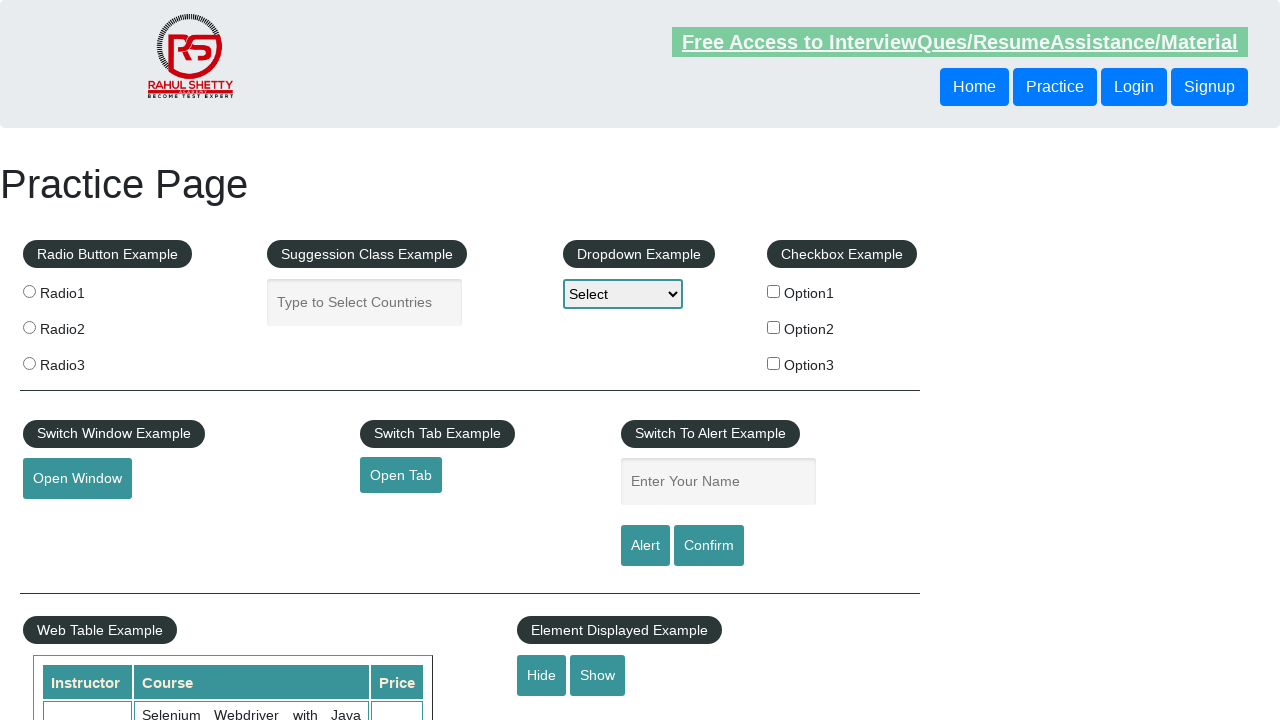

Verified that the textbox is now hidden
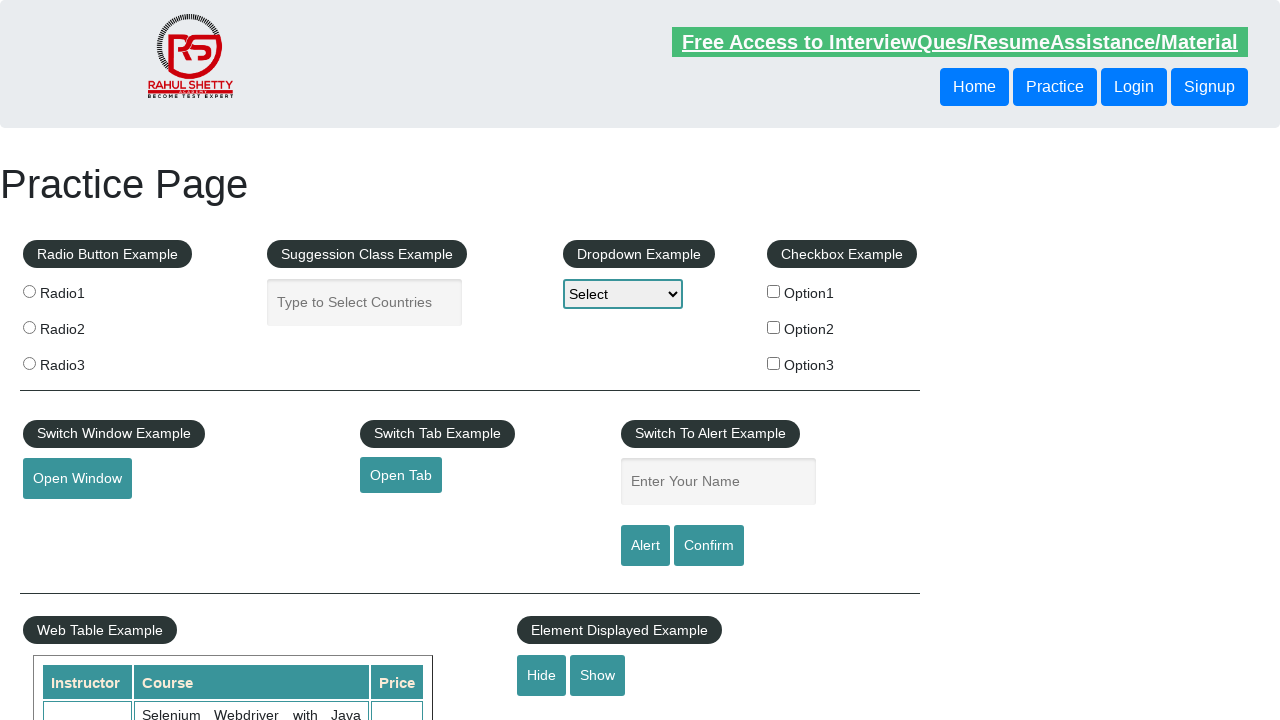

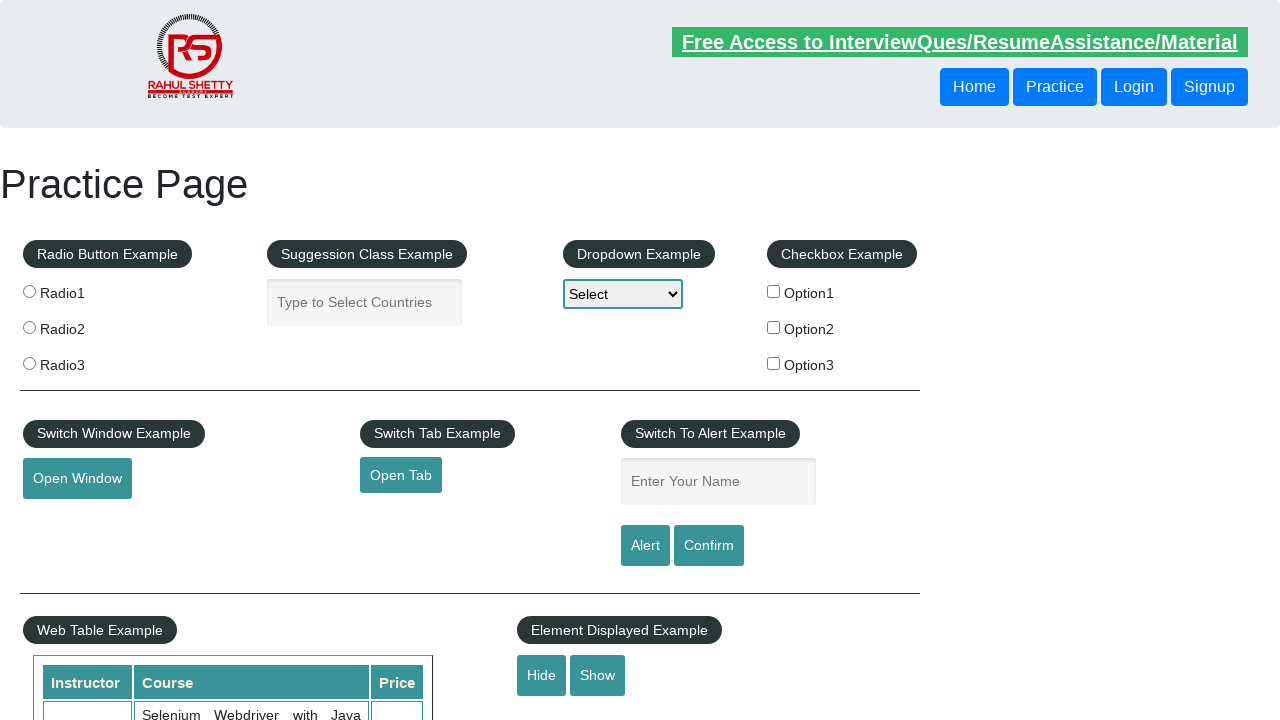